Navigates to the Automation Exercise website and verifies the page URL is correct

Starting URL: https://www.automationexercise.com/

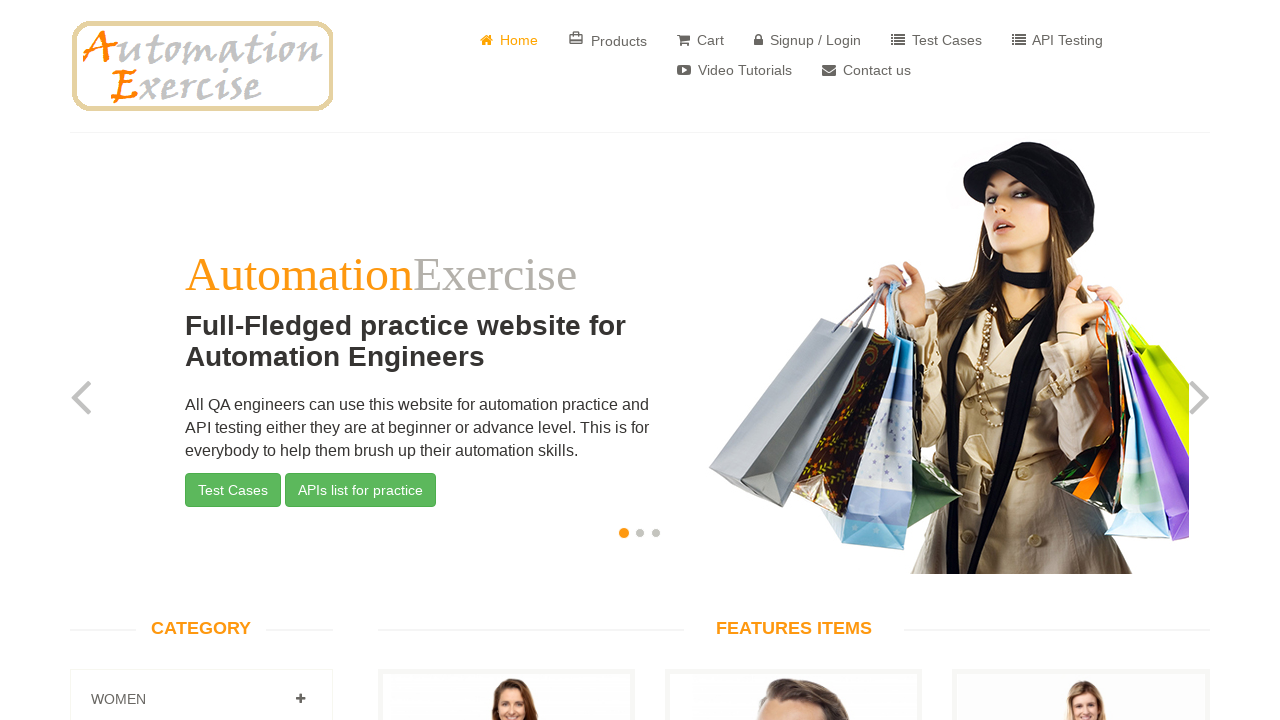

Verified page URL is https://www.automationexercise.com/
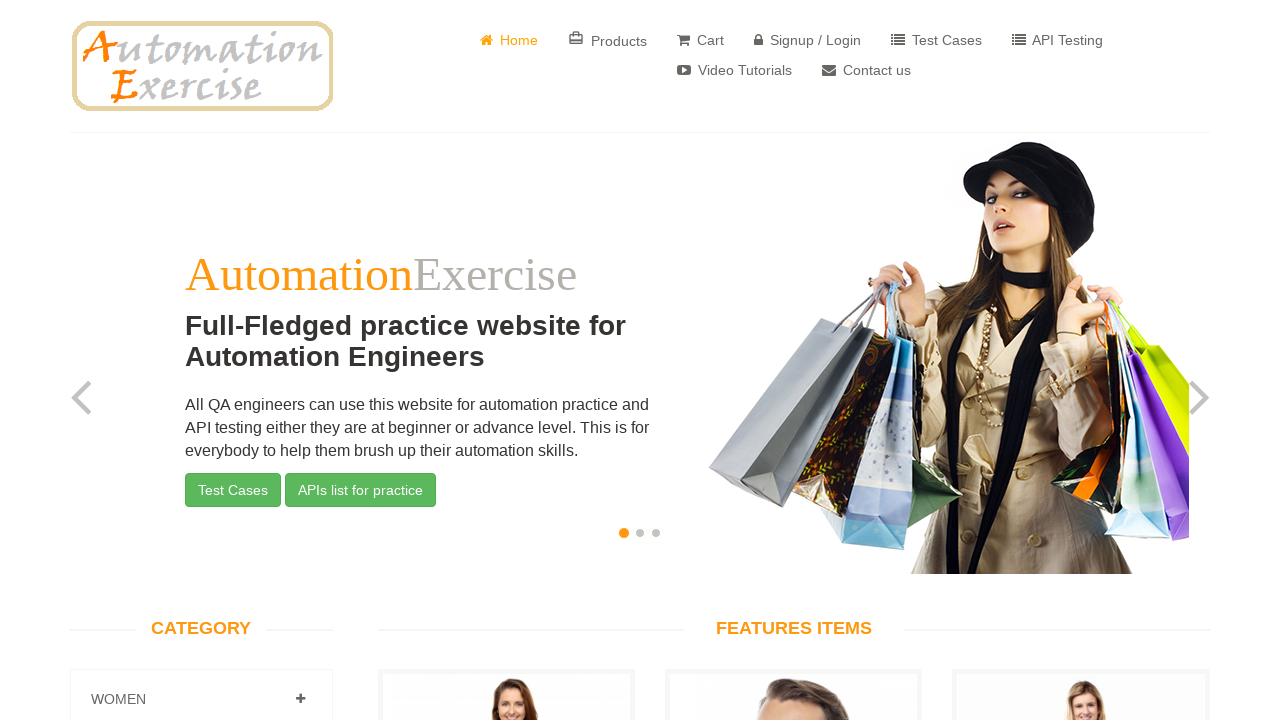

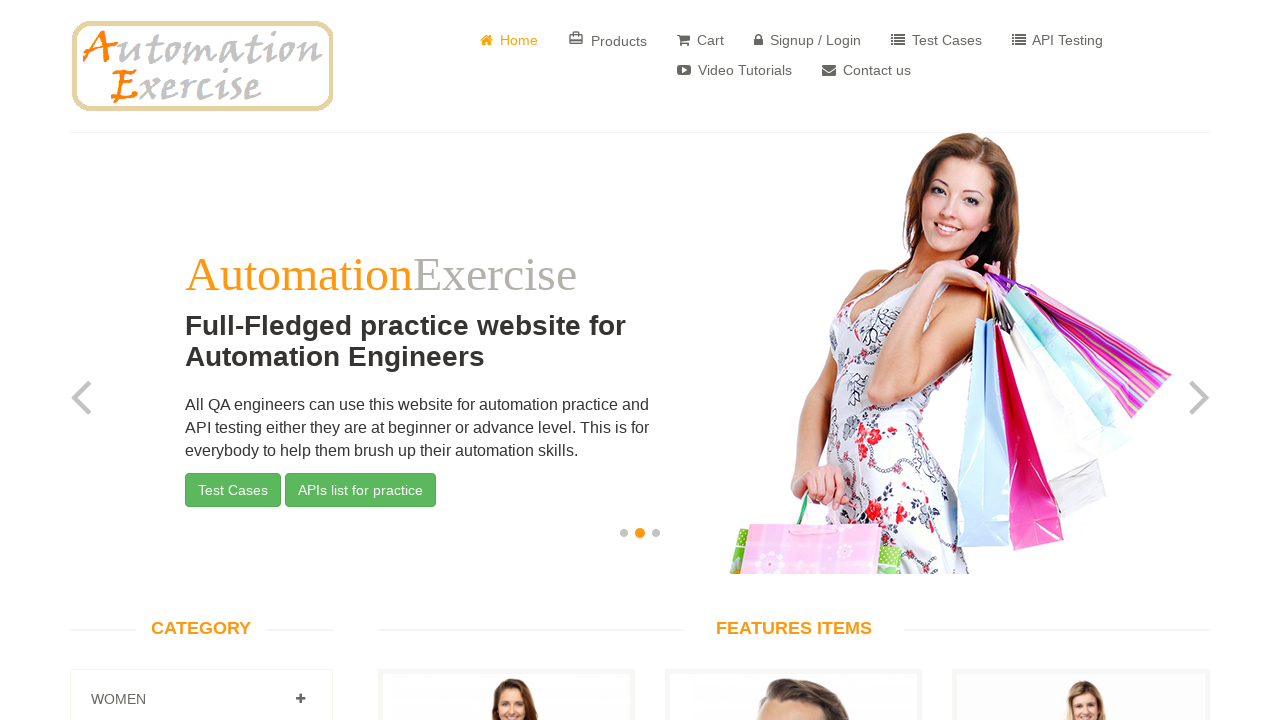